Tests Google Translate by entering Hebrew text into the translation textarea using a tag name locator

Starting URL: https://translate.google.co.il/

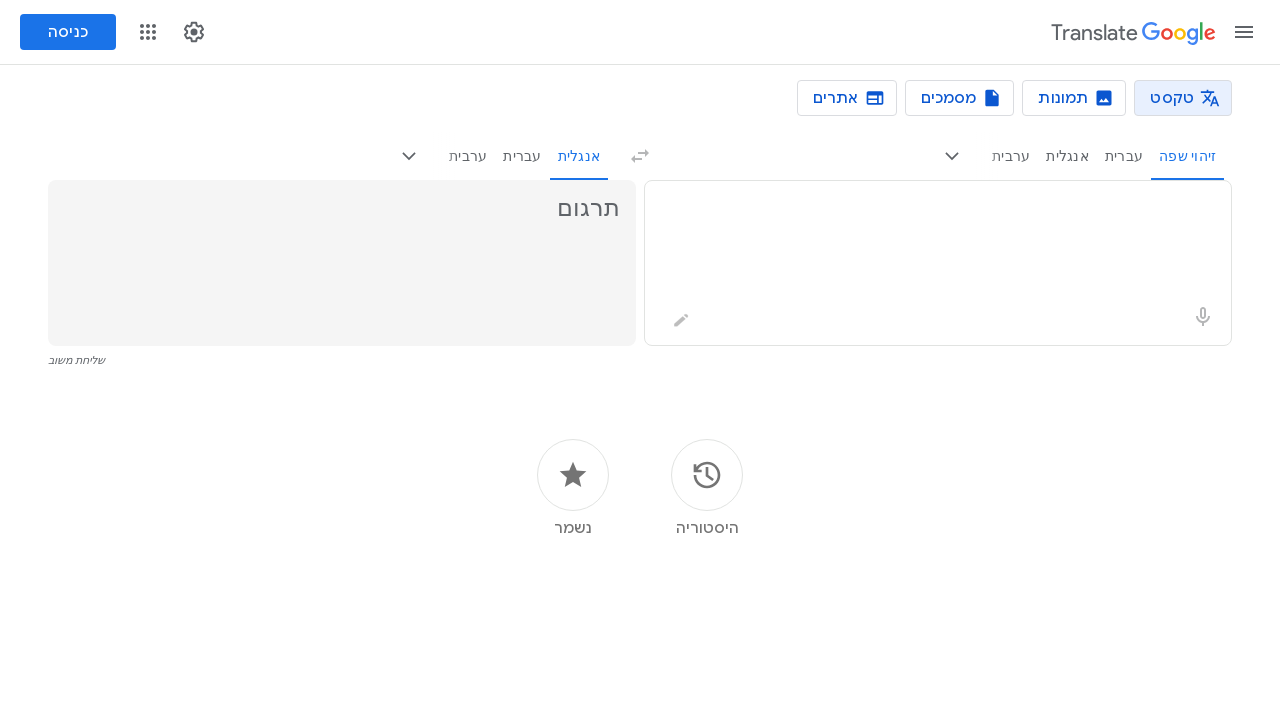

Filled textarea with Hebrew text 'תרגום שלישי' on textarea
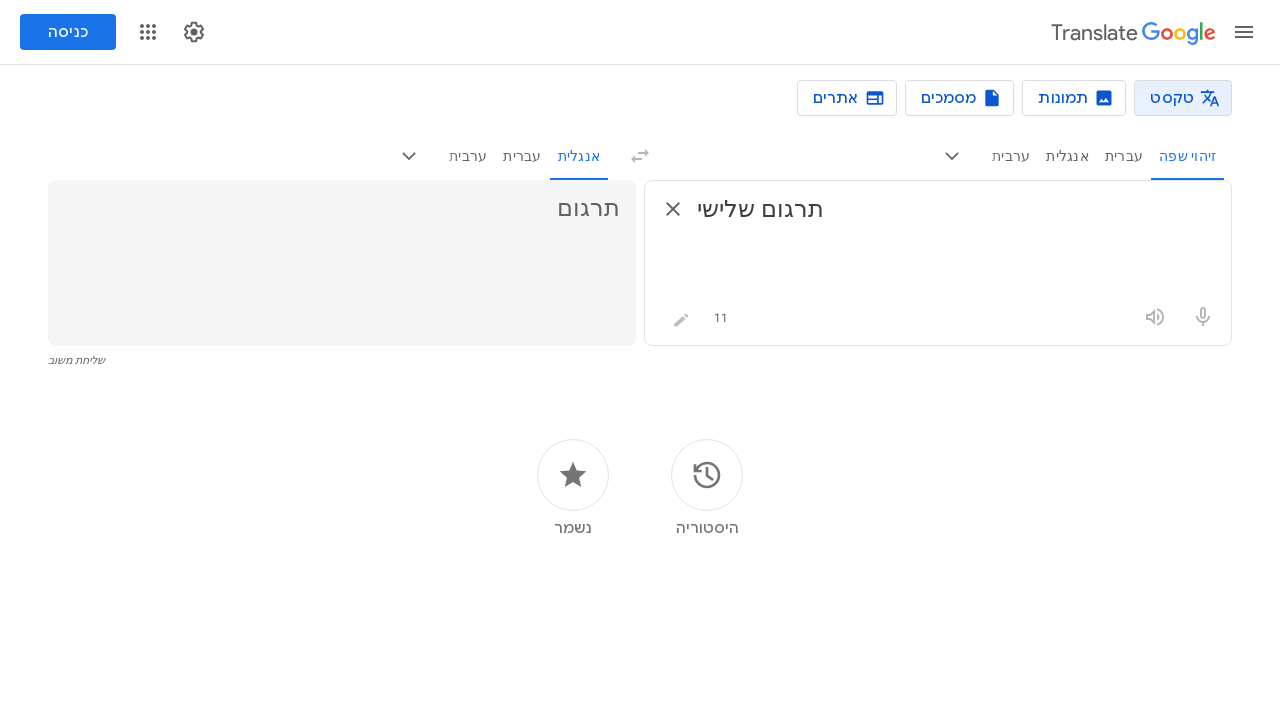

Waited 1000ms for translation result to appear
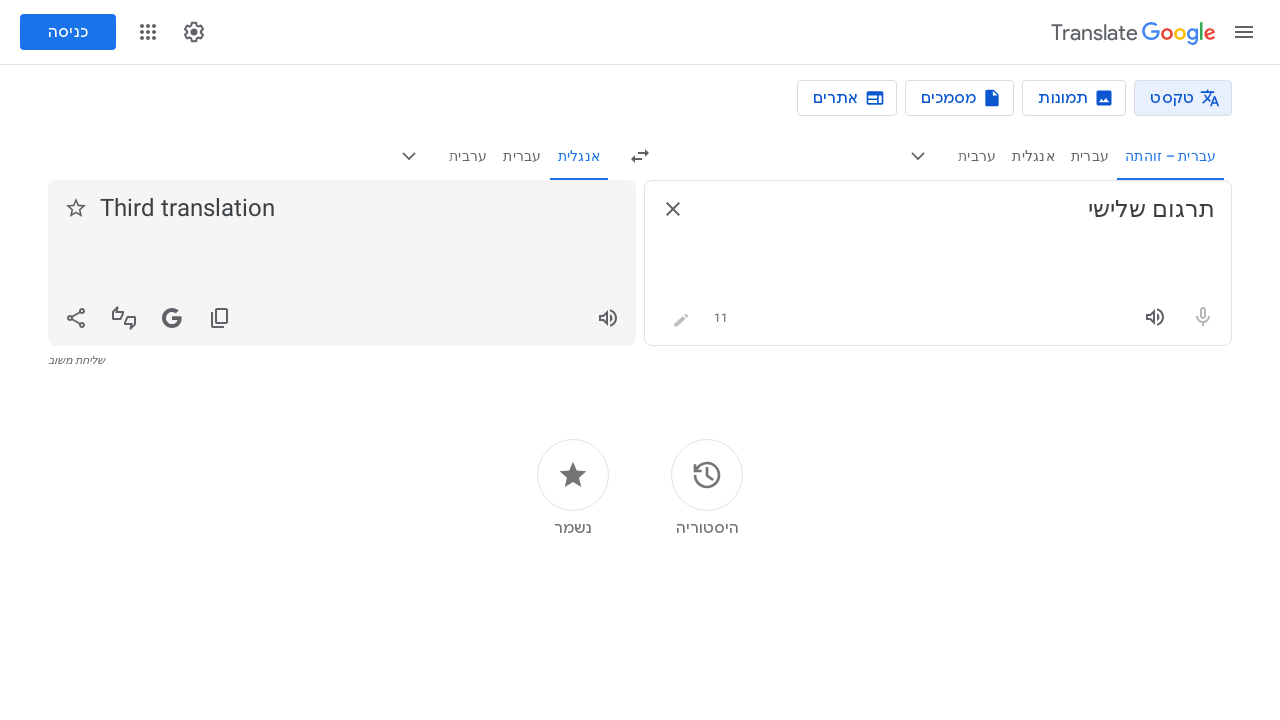

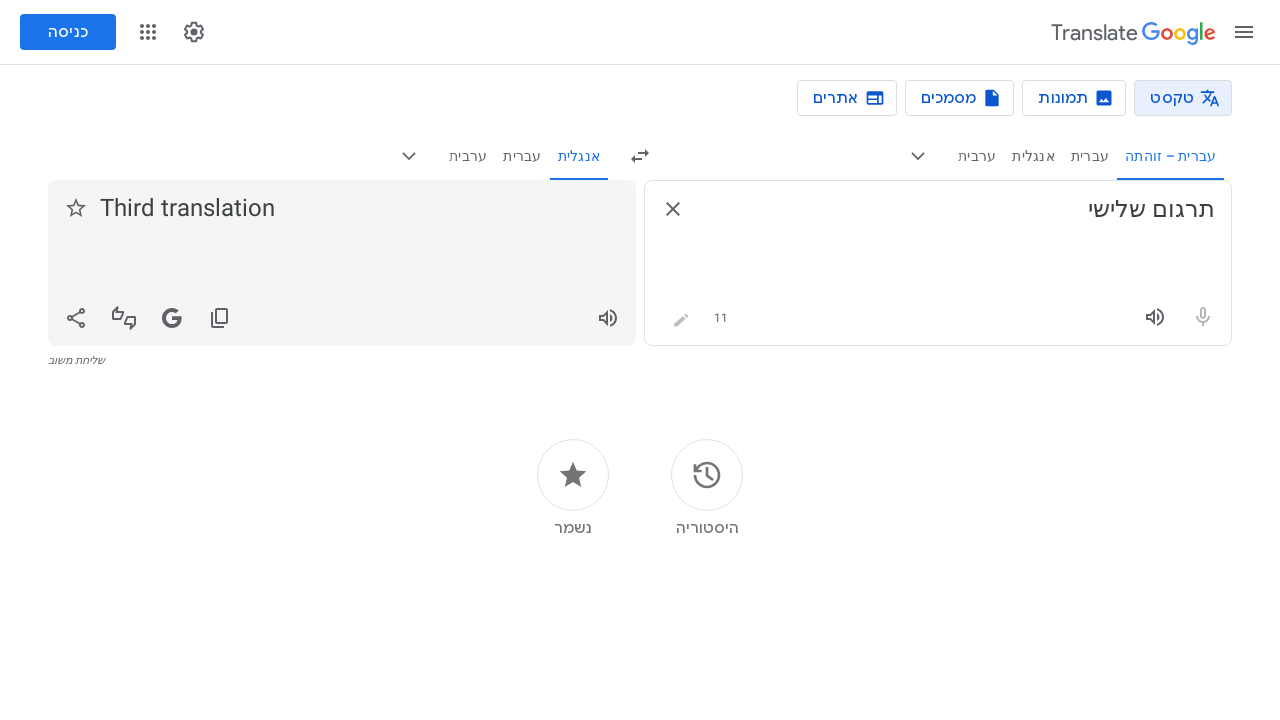